Tests window switching functionality by clicking a link that opens a new window, extracting data from the new window, verifying the email content, then closing the new window and switching back to the original window.

Starting URL: https://rahulshettyacademy.com/loginpagePractise/

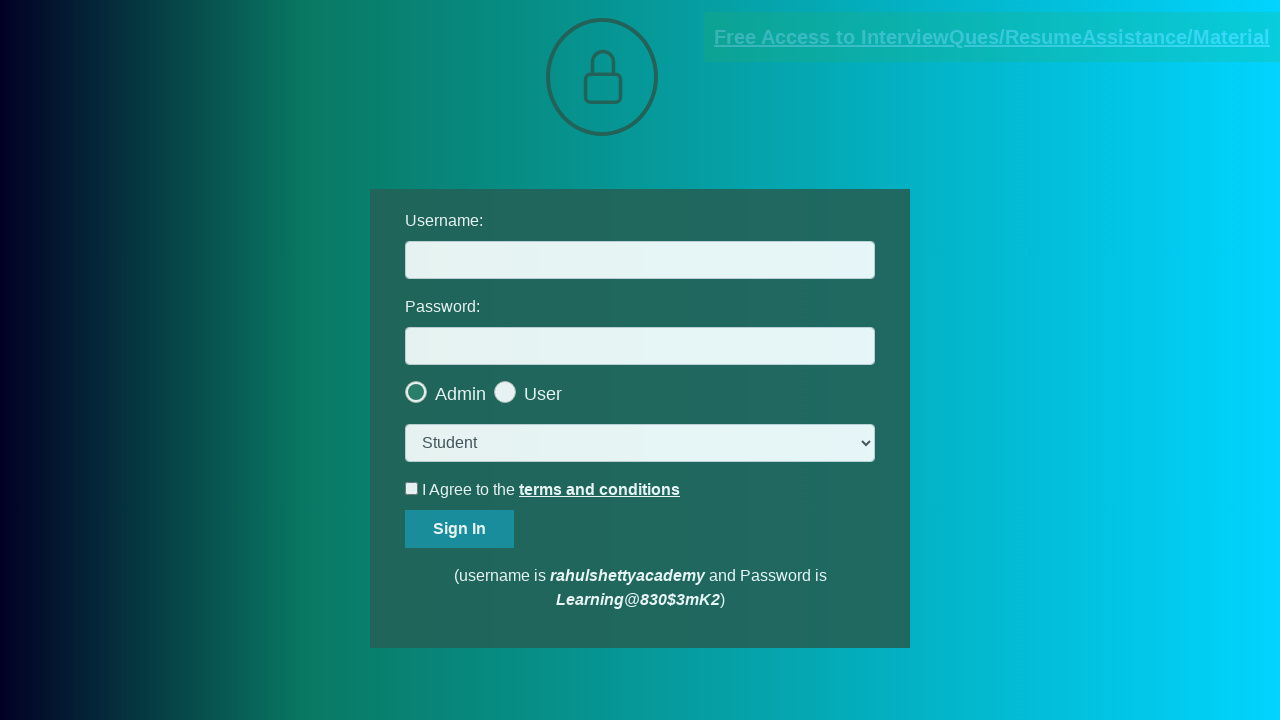

Captured original window title
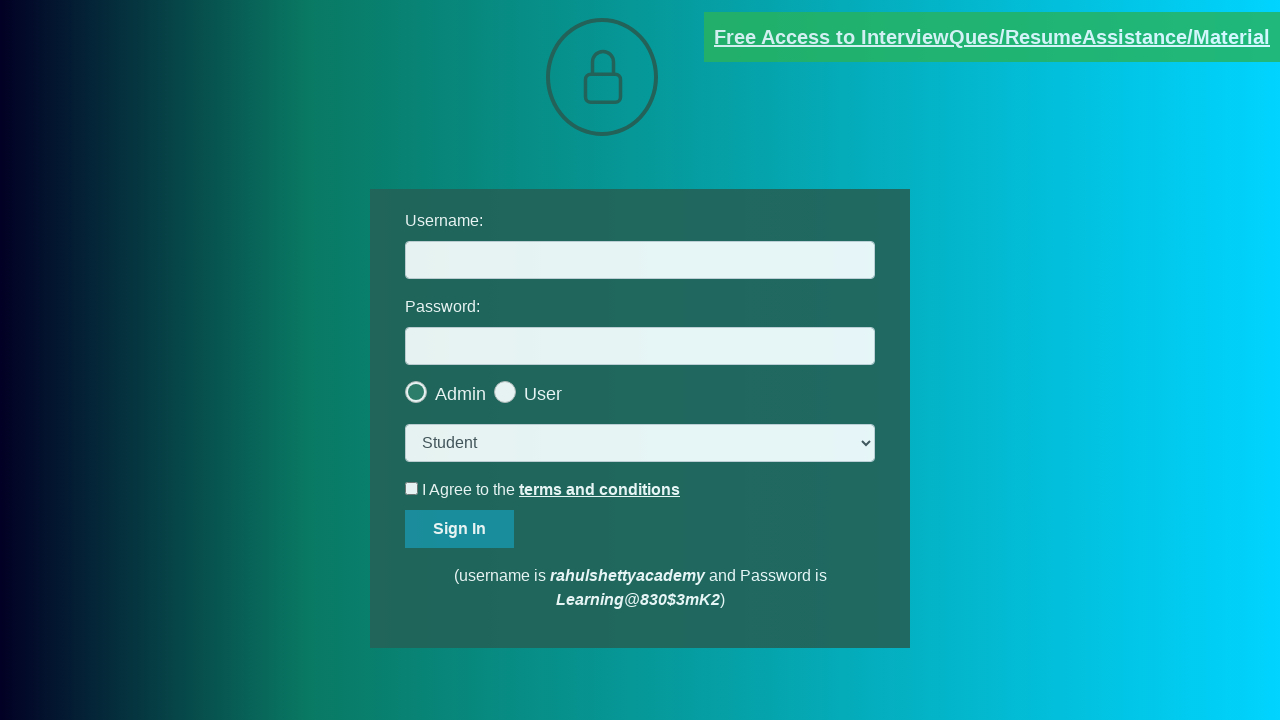

Clicked link to open new window at (992, 37) on text=Free Access to InterviewQues/ResumeAssistance/Material
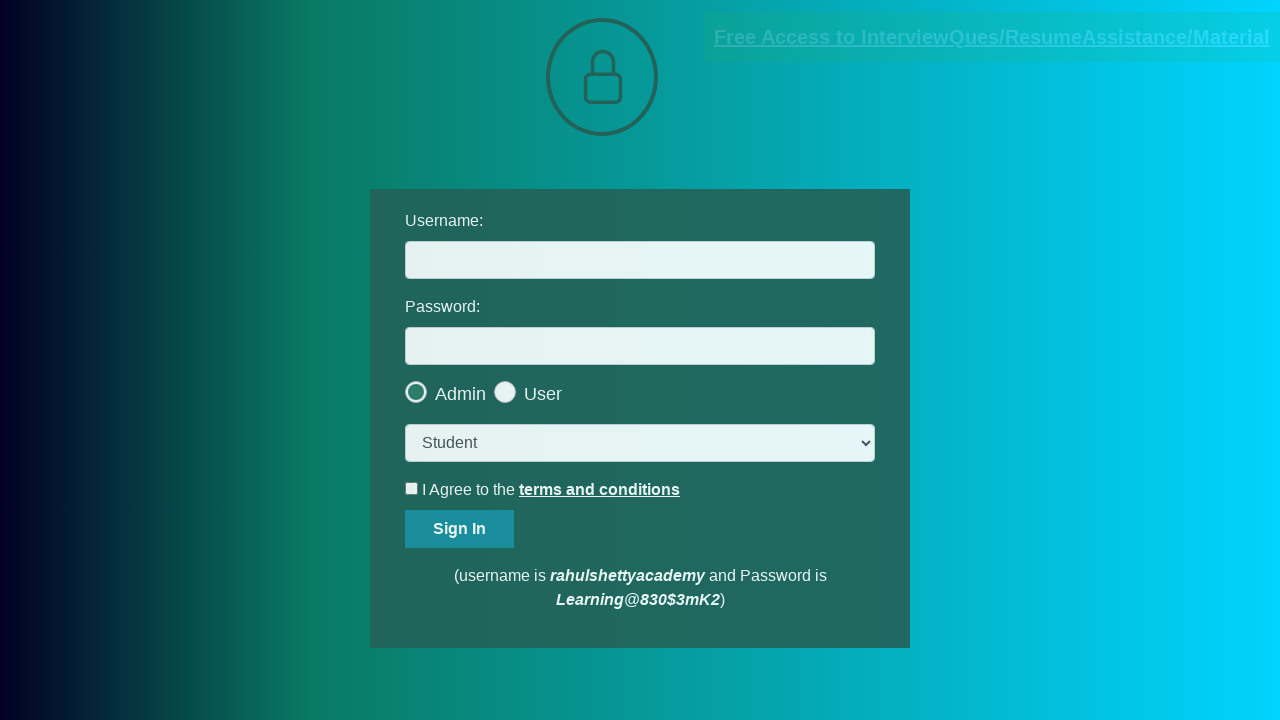

New page object obtained
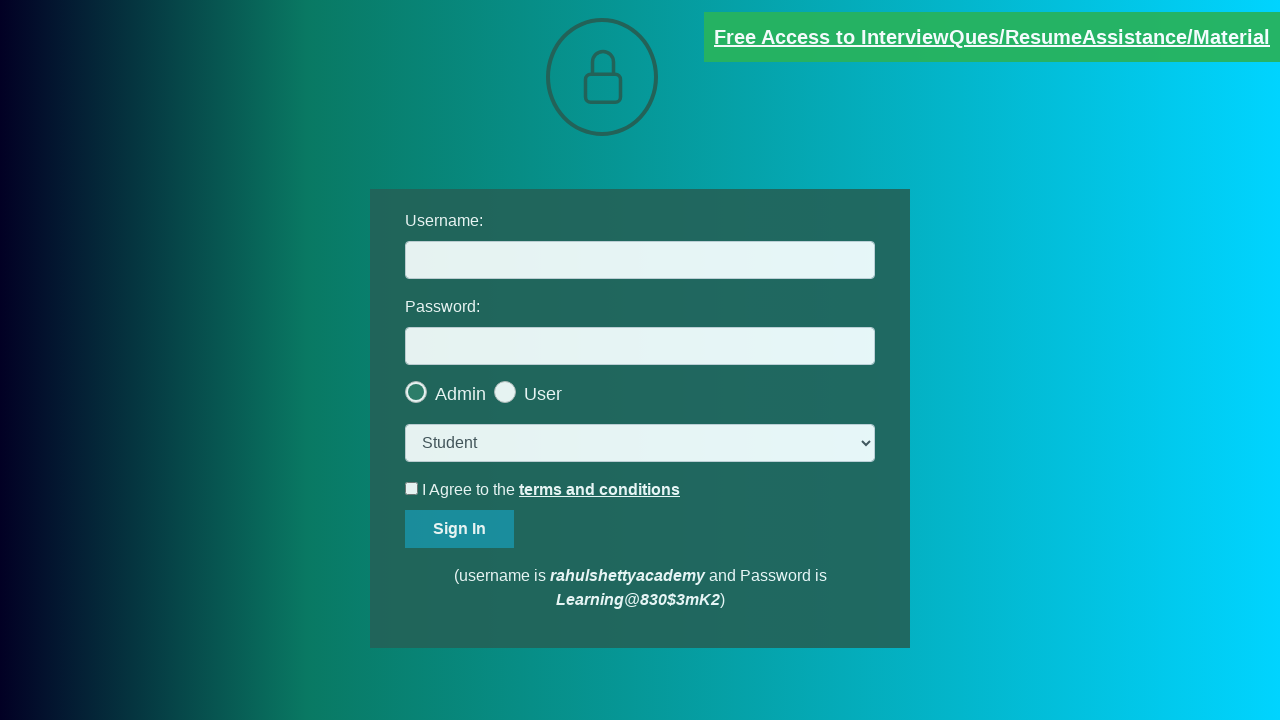

New window finished loading
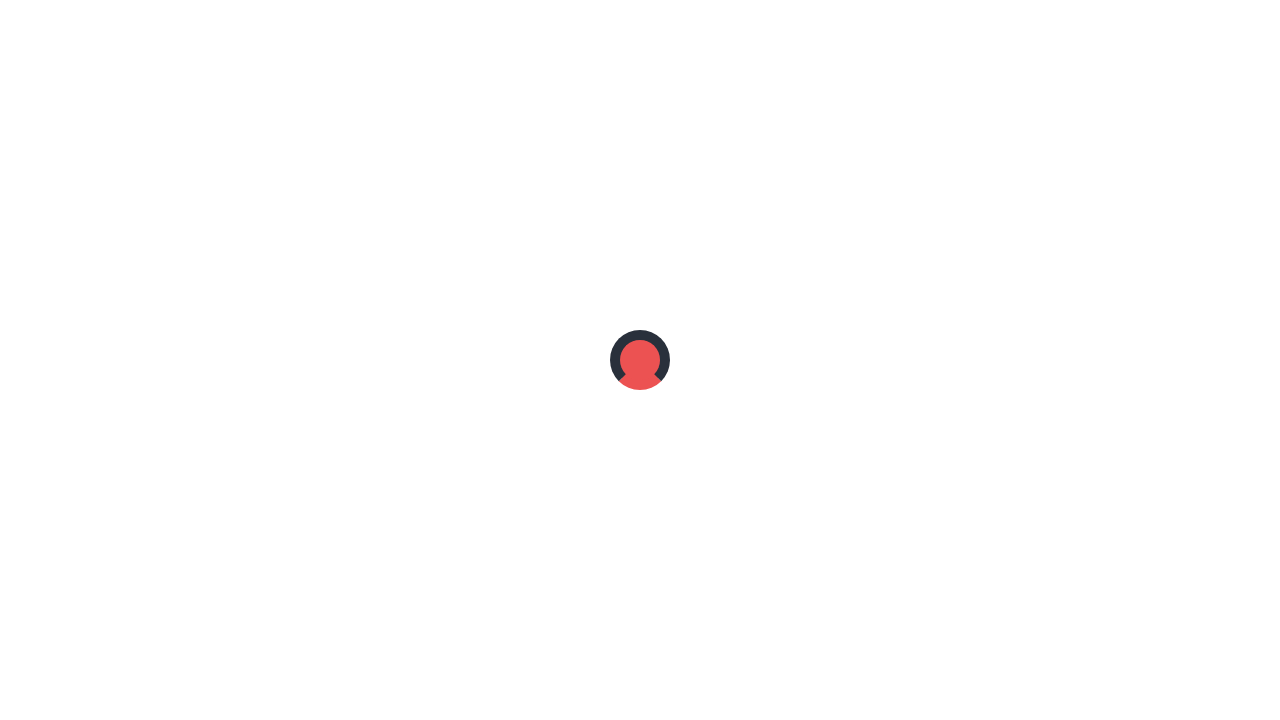

Extracted text content from red elements in new window
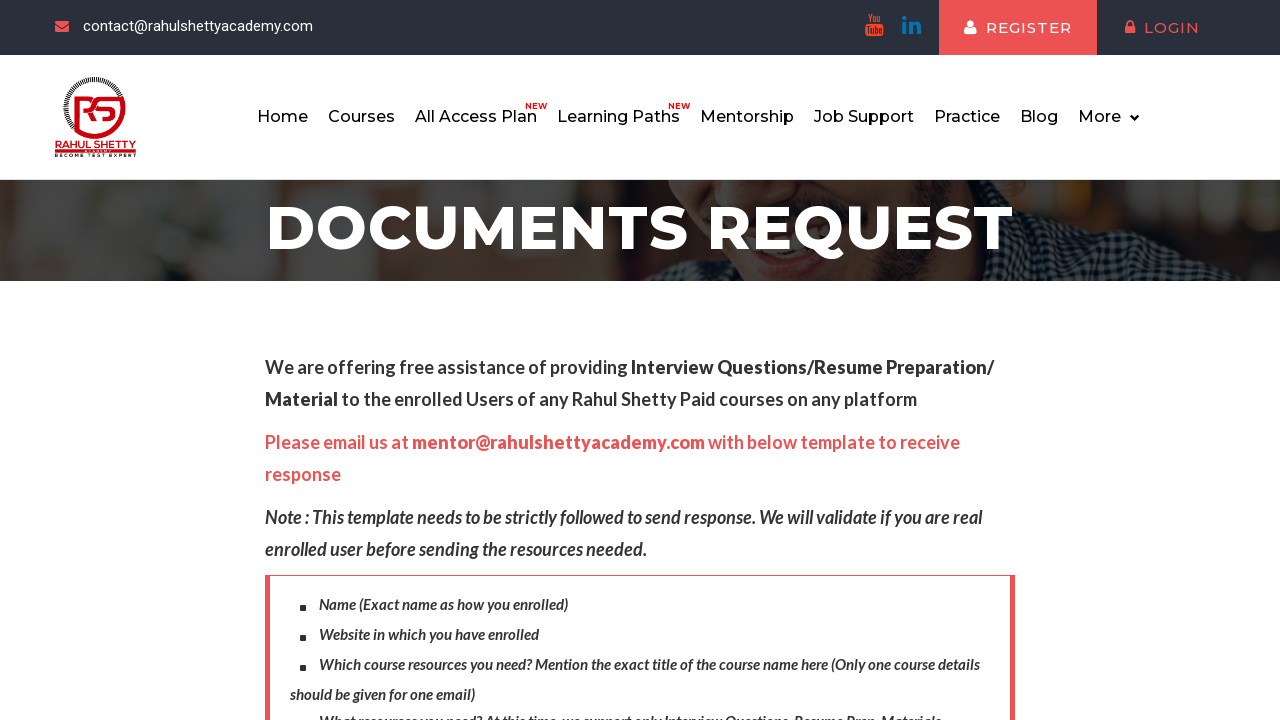

Parsed email from red elements: mentor@rahulshettyacademy.com
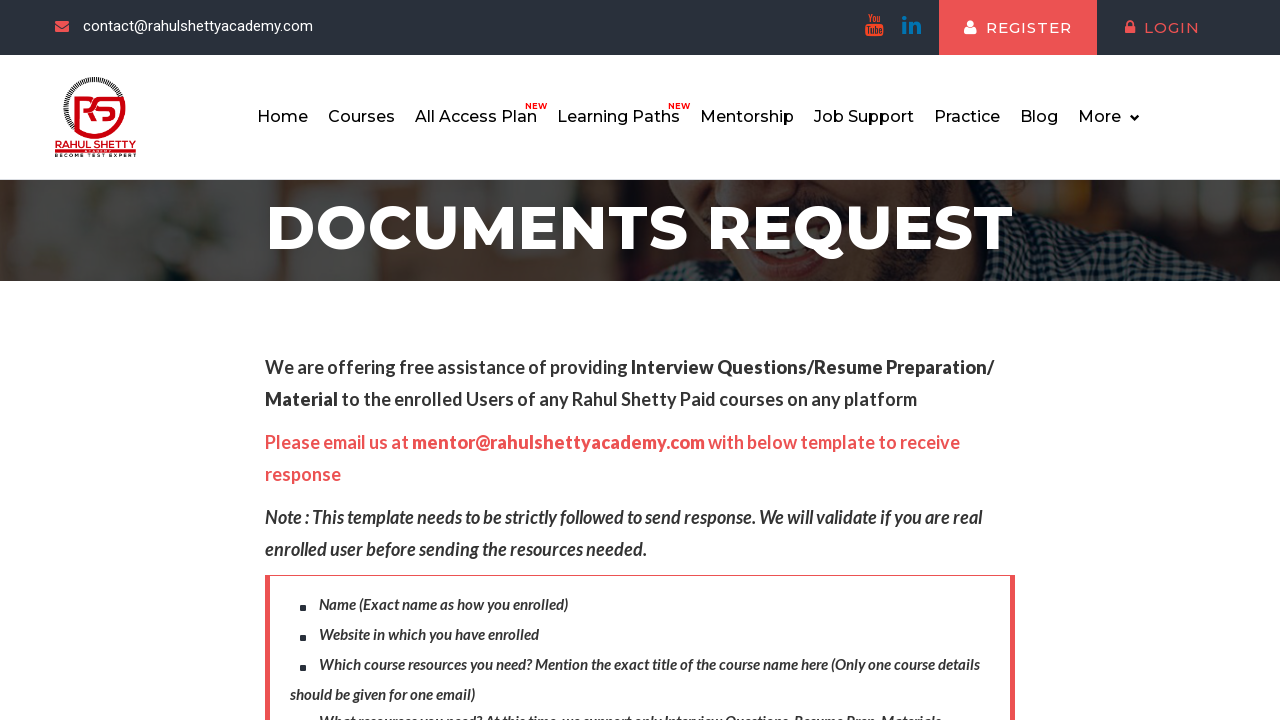

Verified email content matches expected value: mentor@rahulshettyacademy.com
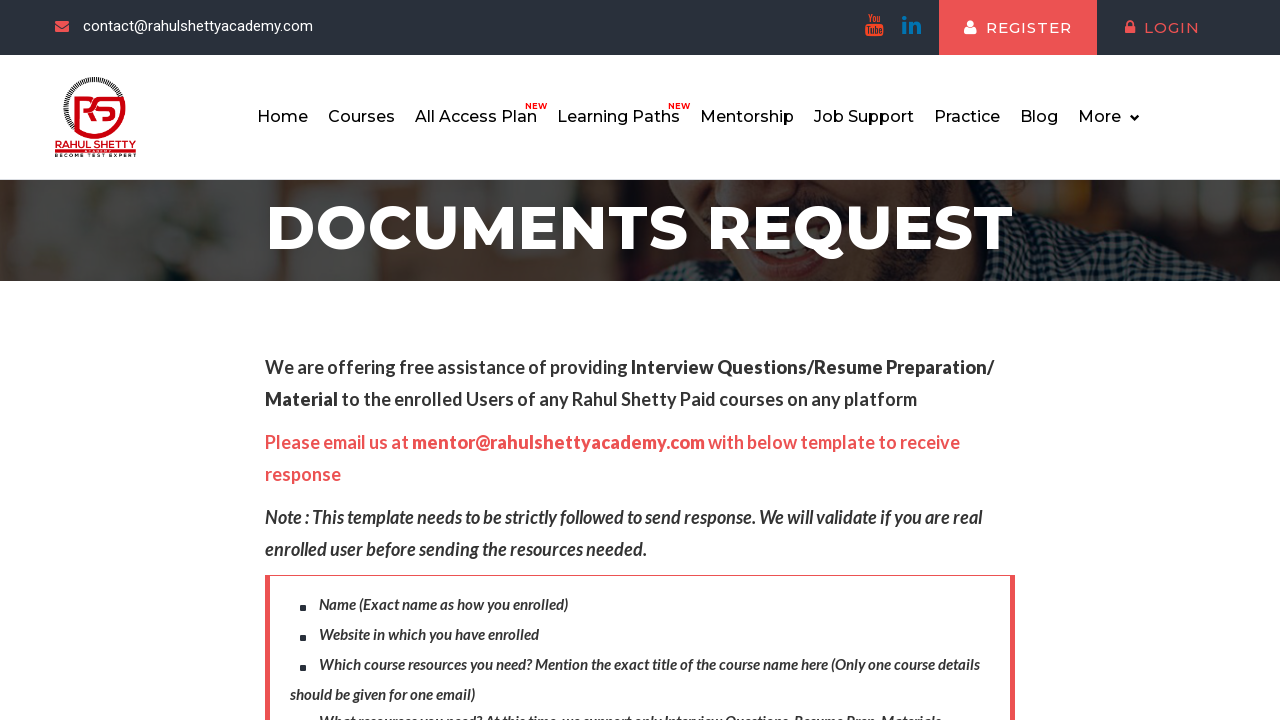

Closed new window
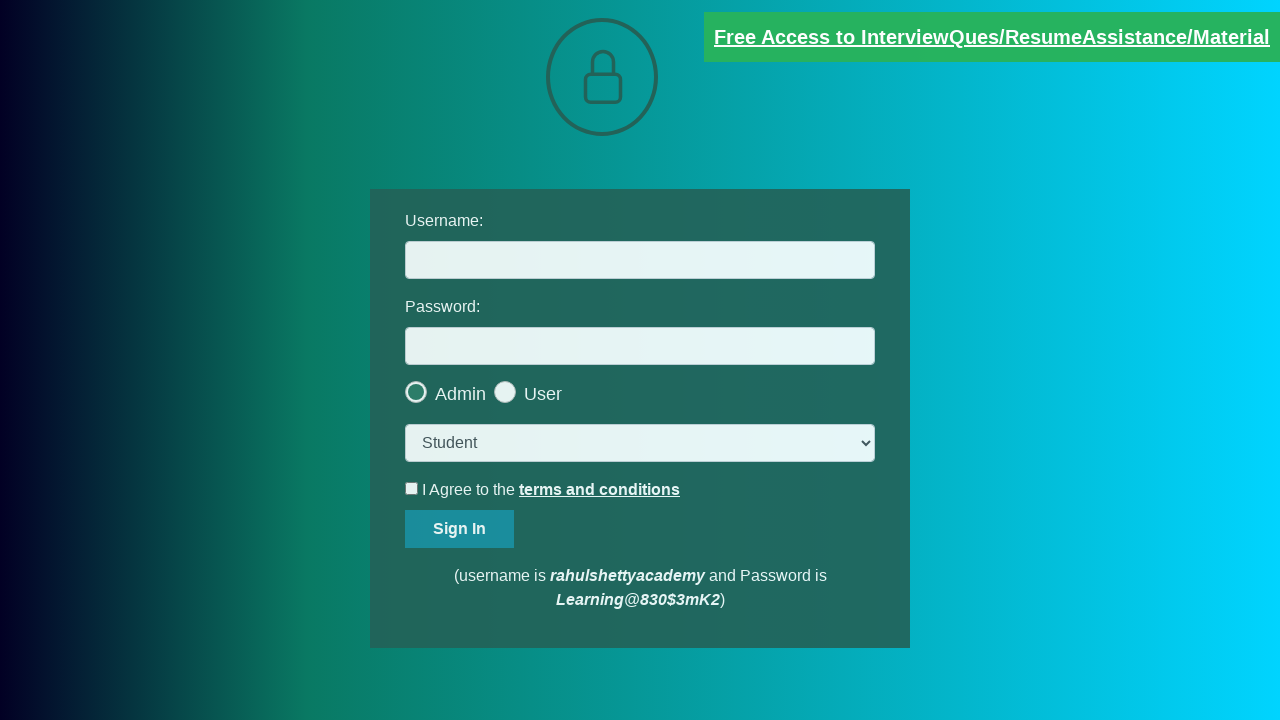

Brought original window to front
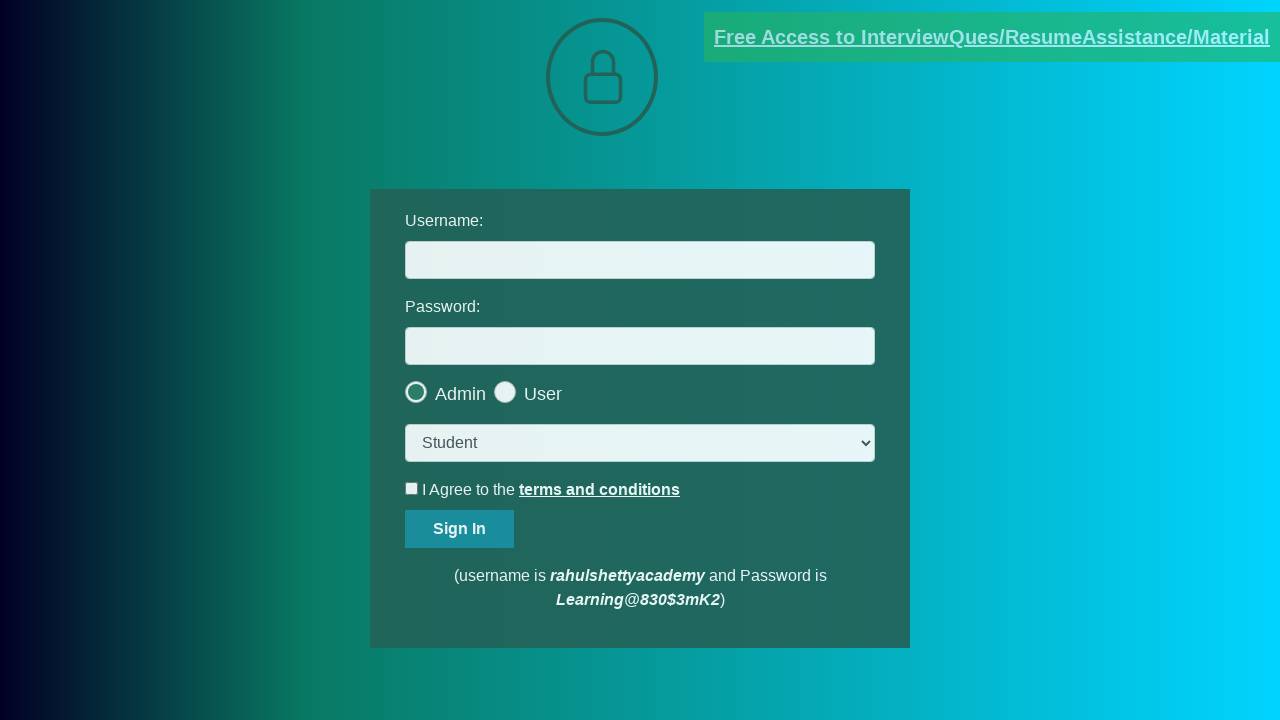

Captured current window title to verify switch
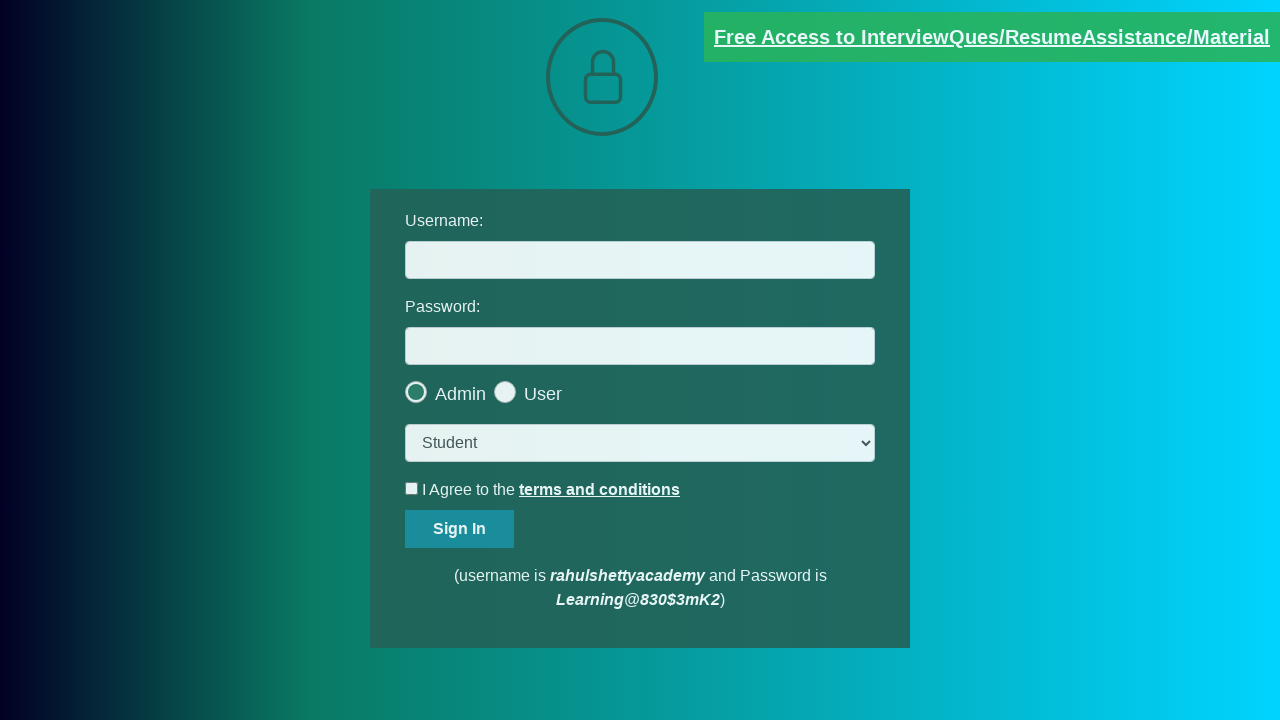

Verified successfully switched back to original window
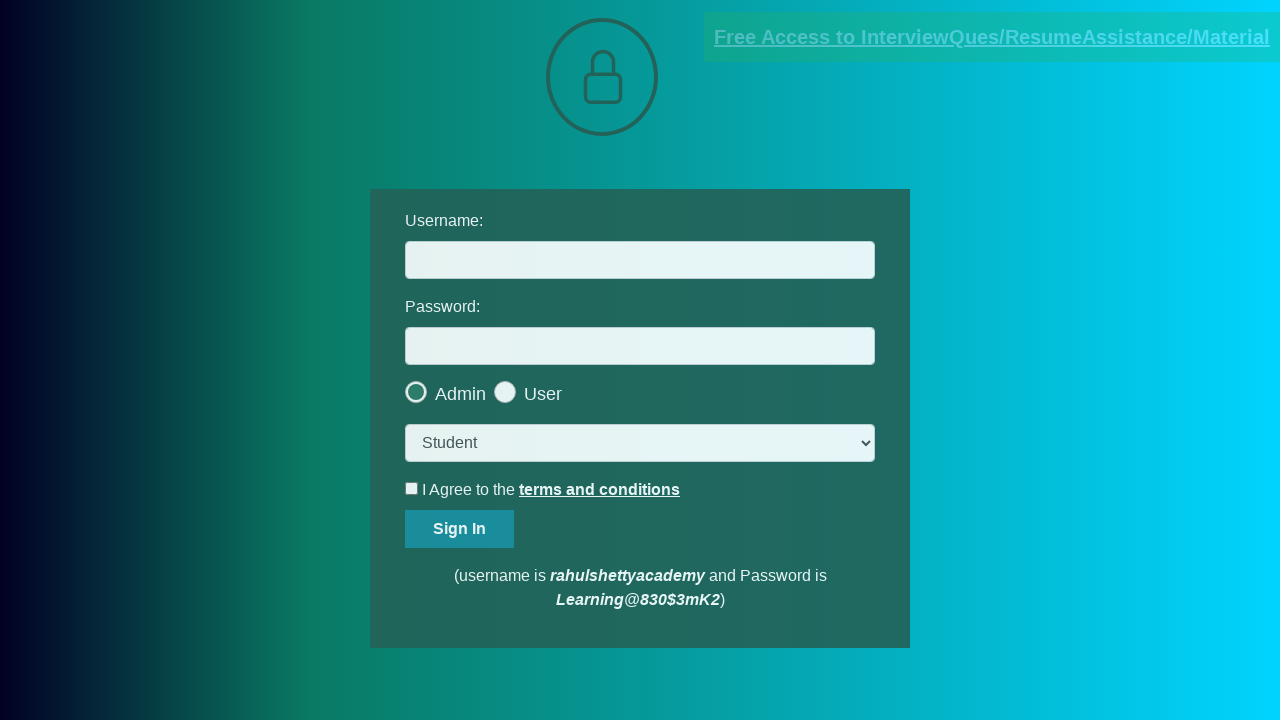

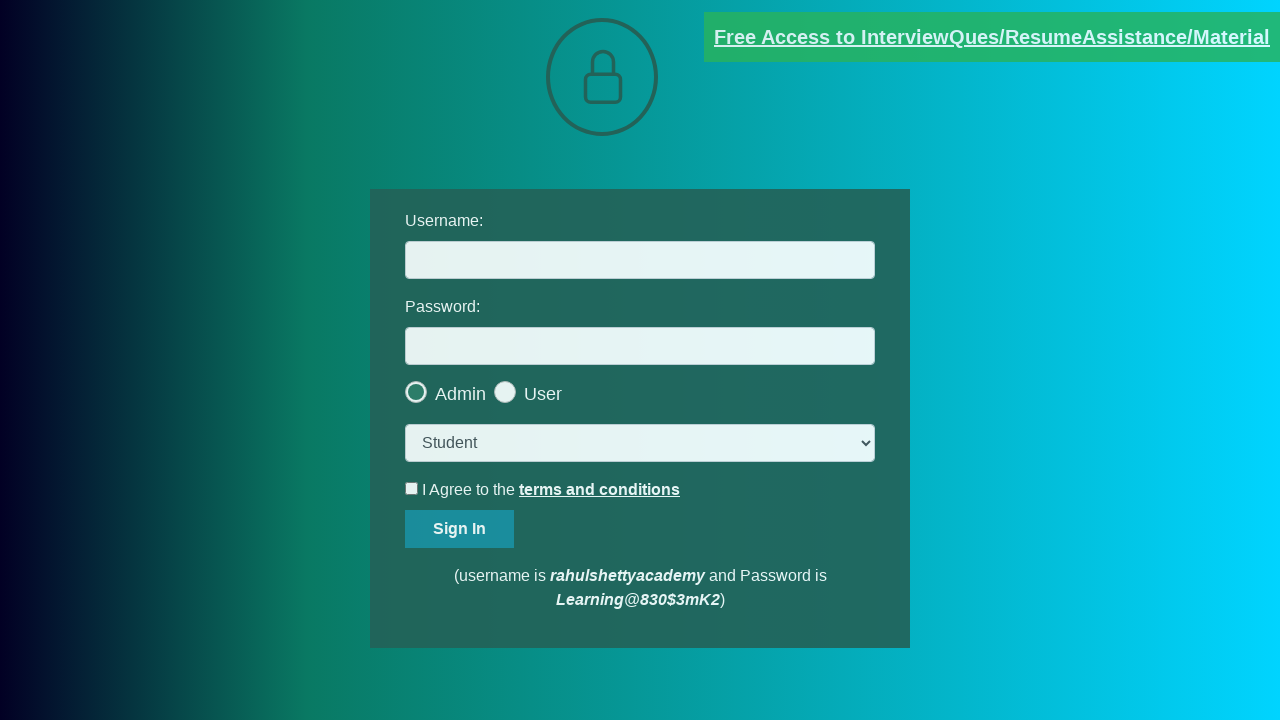